Tests child window handling by clicking a button that opens a new window and reading content from it

Starting URL: https://demo.automationtesting.in/Windows.html

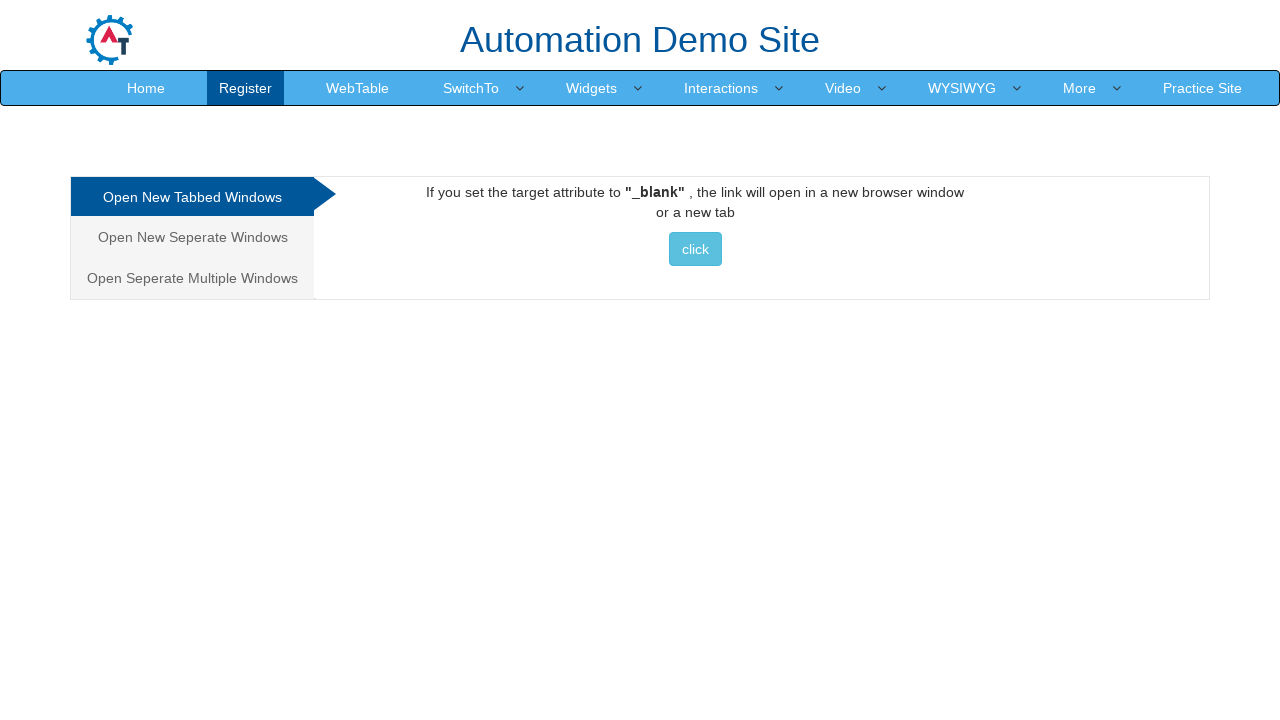

Clicked button to open child window at (695, 249) on xpath=//button[@class='btn btn-info']
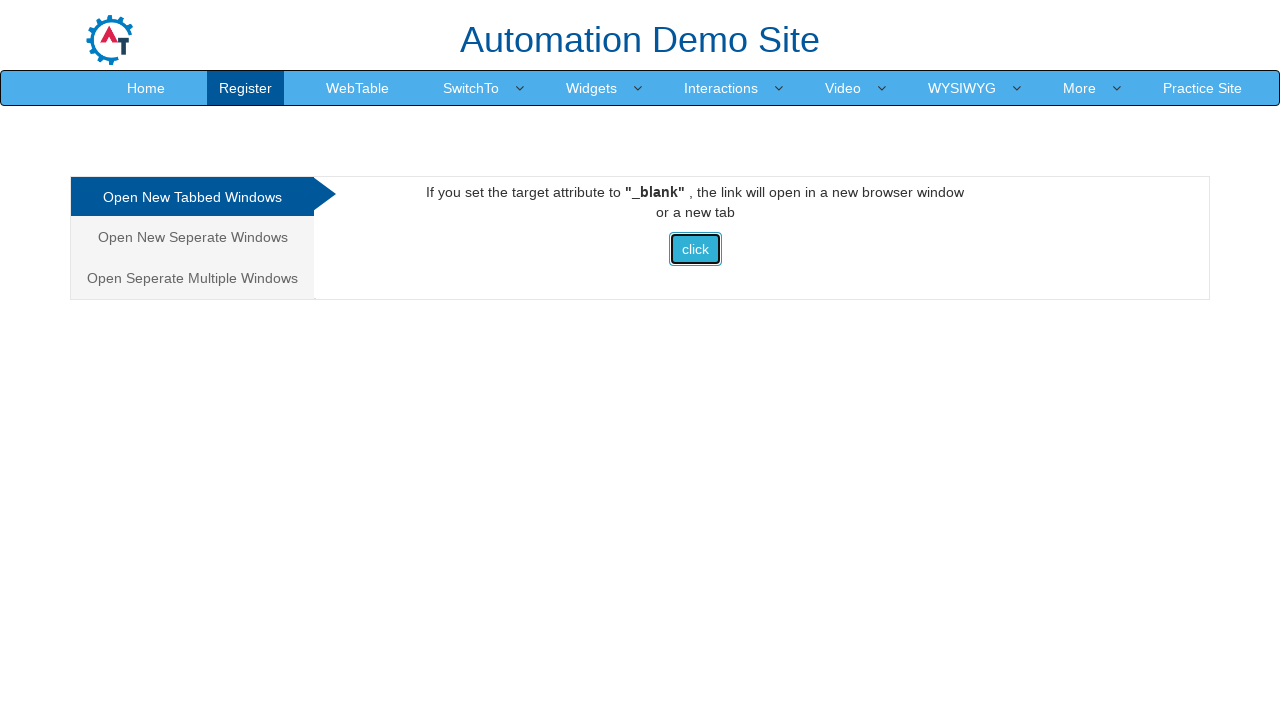

Child window opened and reference obtained
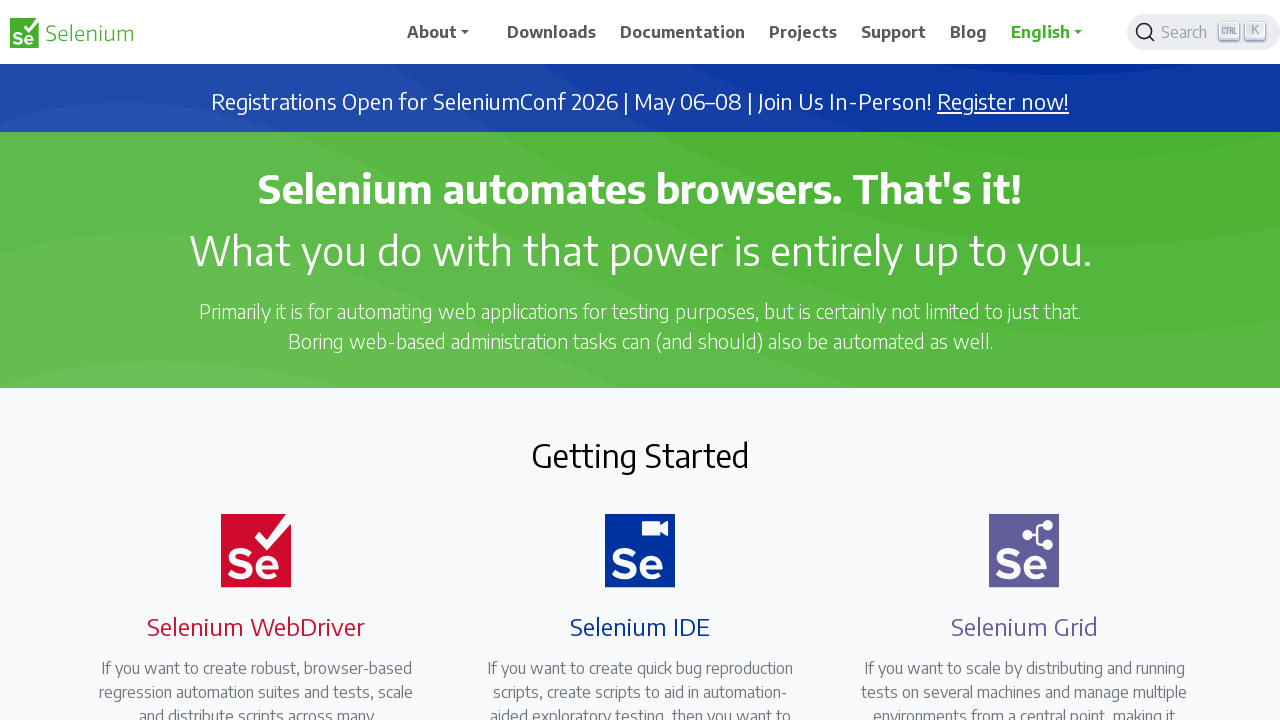

Waited for heading element to load in child window
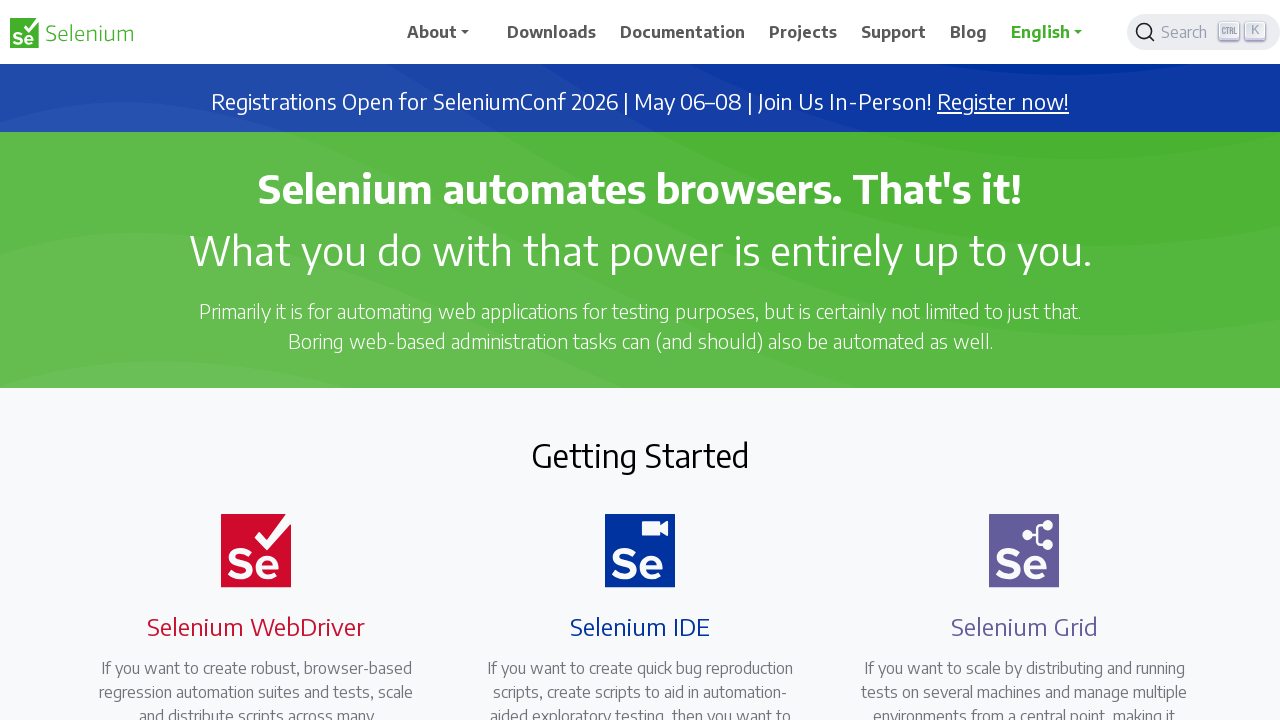

Read message from child window: 'Selenium automates browsers. That's it!'
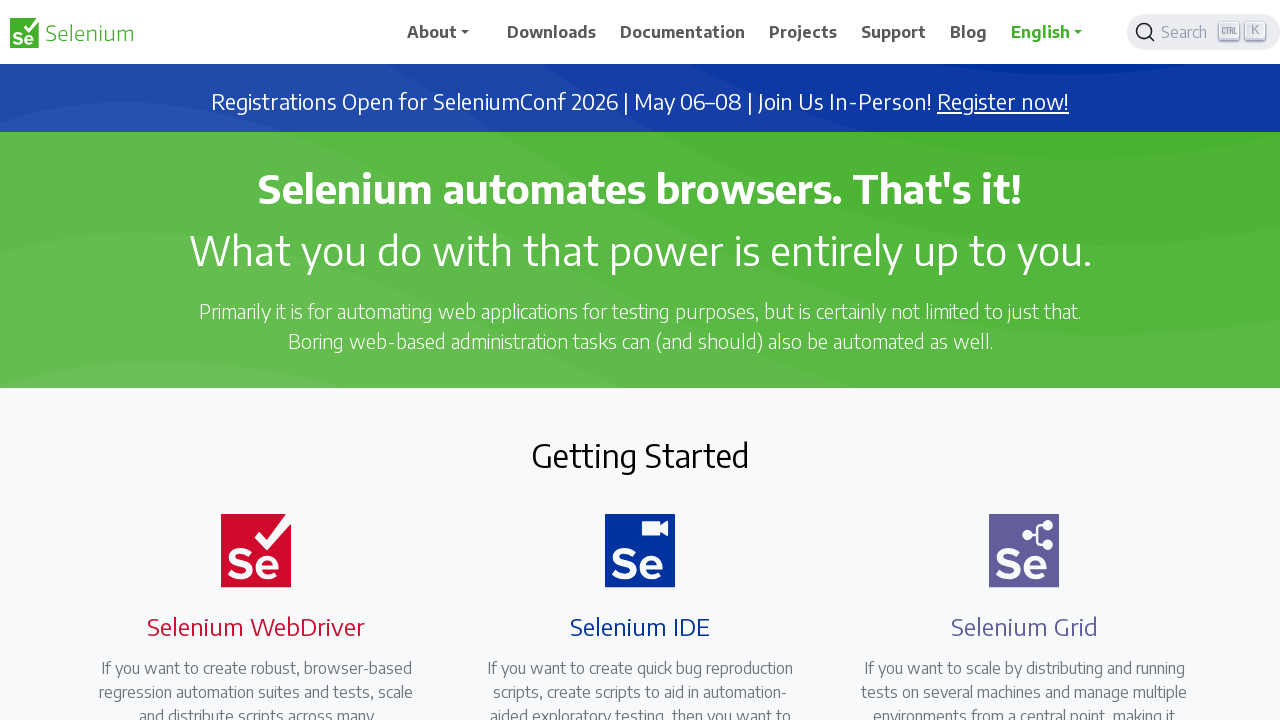

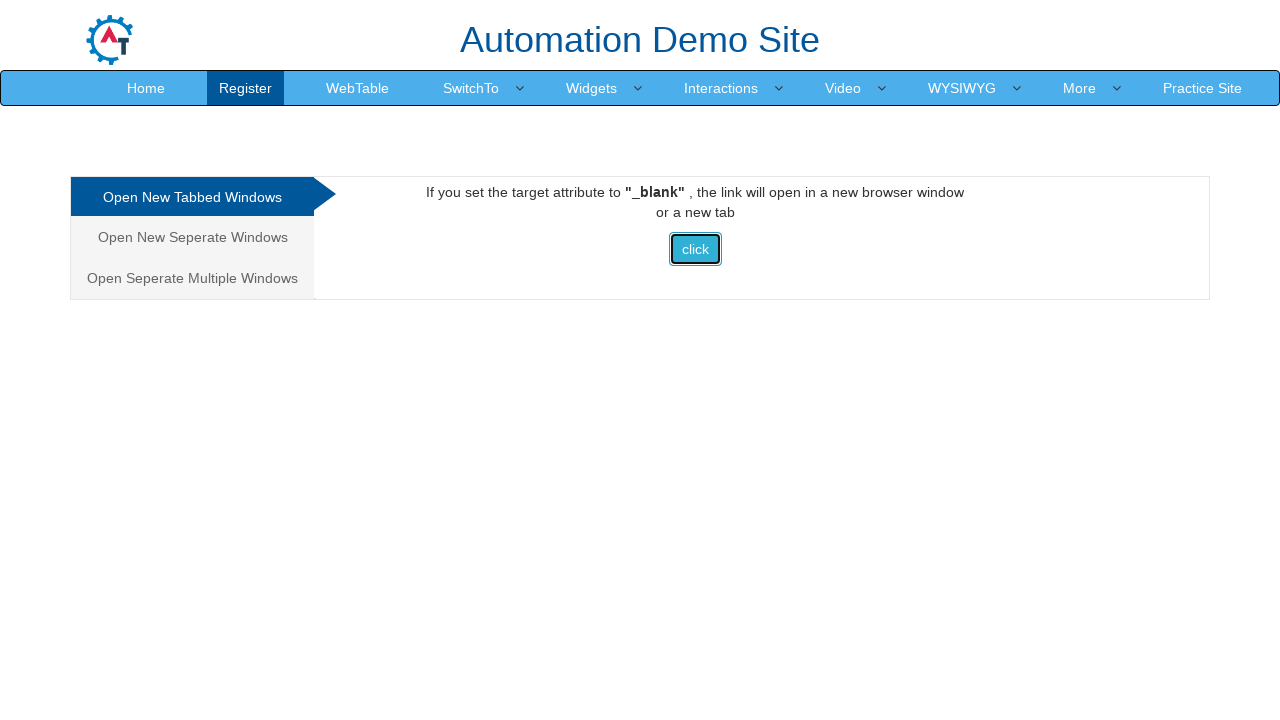